Verifies the profile picture is visible and clickable, then closes the modal and checks the username is displayed

Starting URL: https://pinaspeaks.com/mountaineer/@Ivey

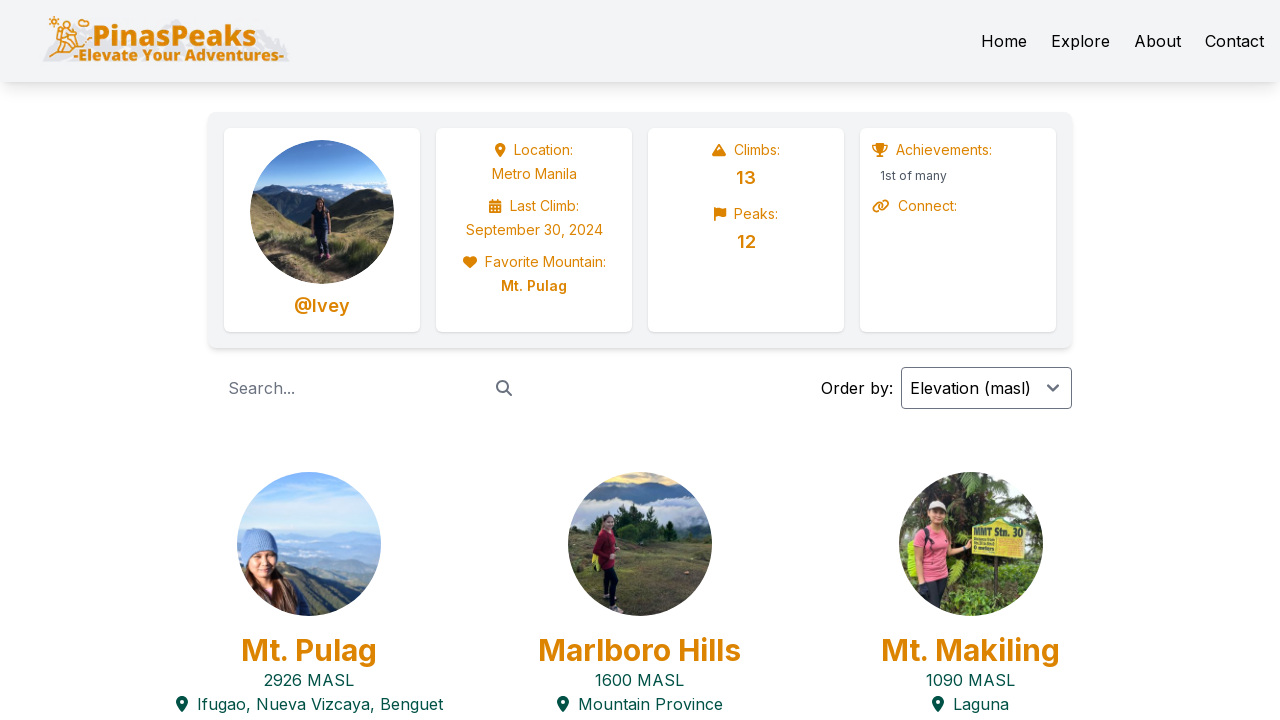

Located profile image for Ivey
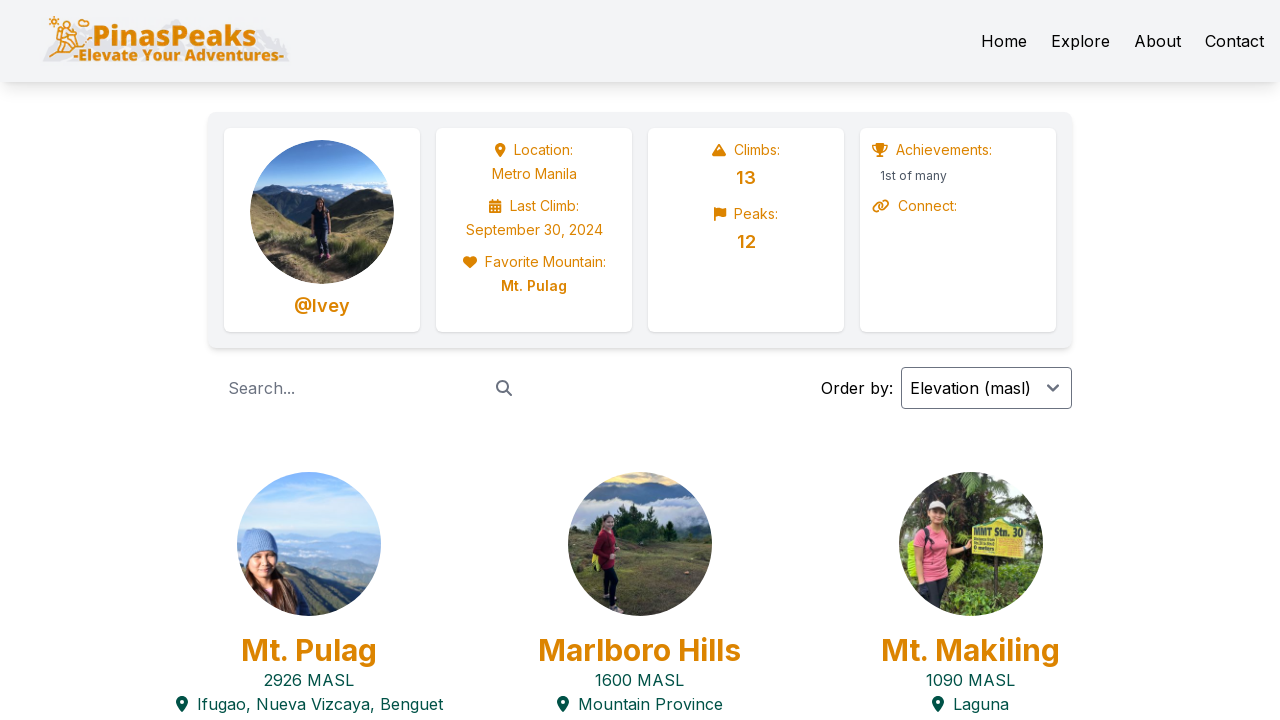

Profile image is visible
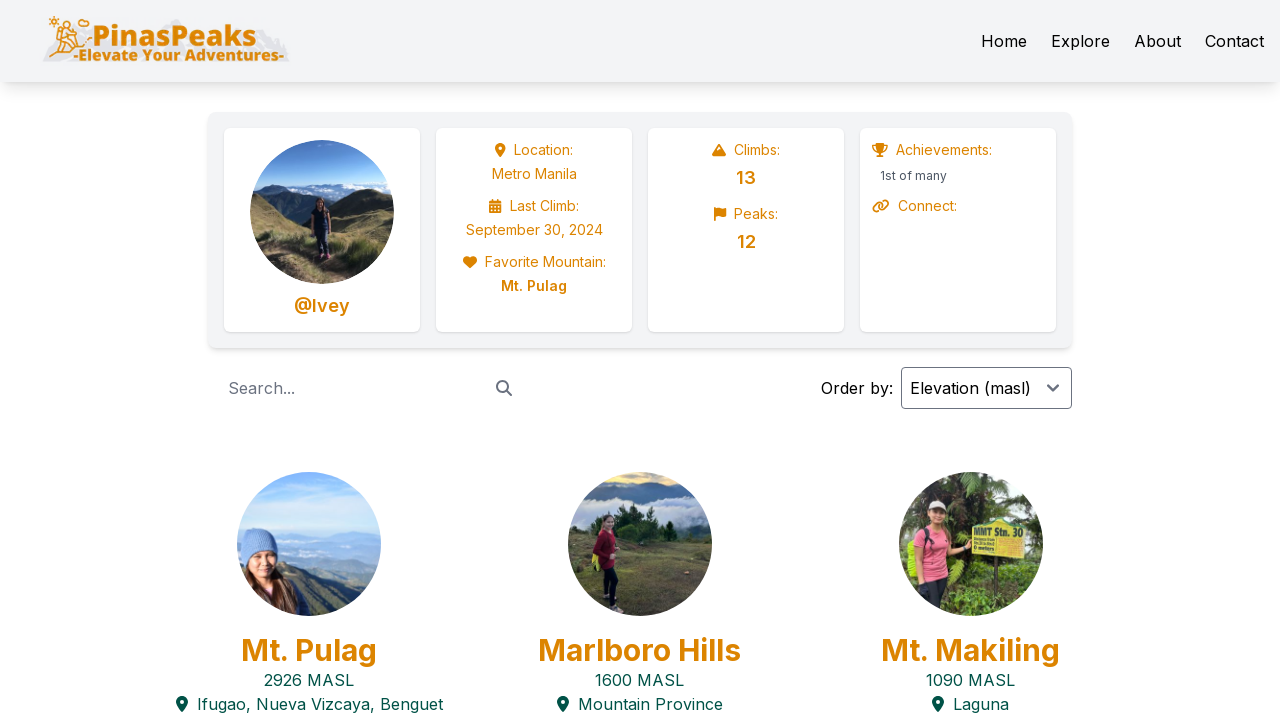

Clicked profile image to open modal at (322, 212) on internal:role=img[name="Ivey"i]
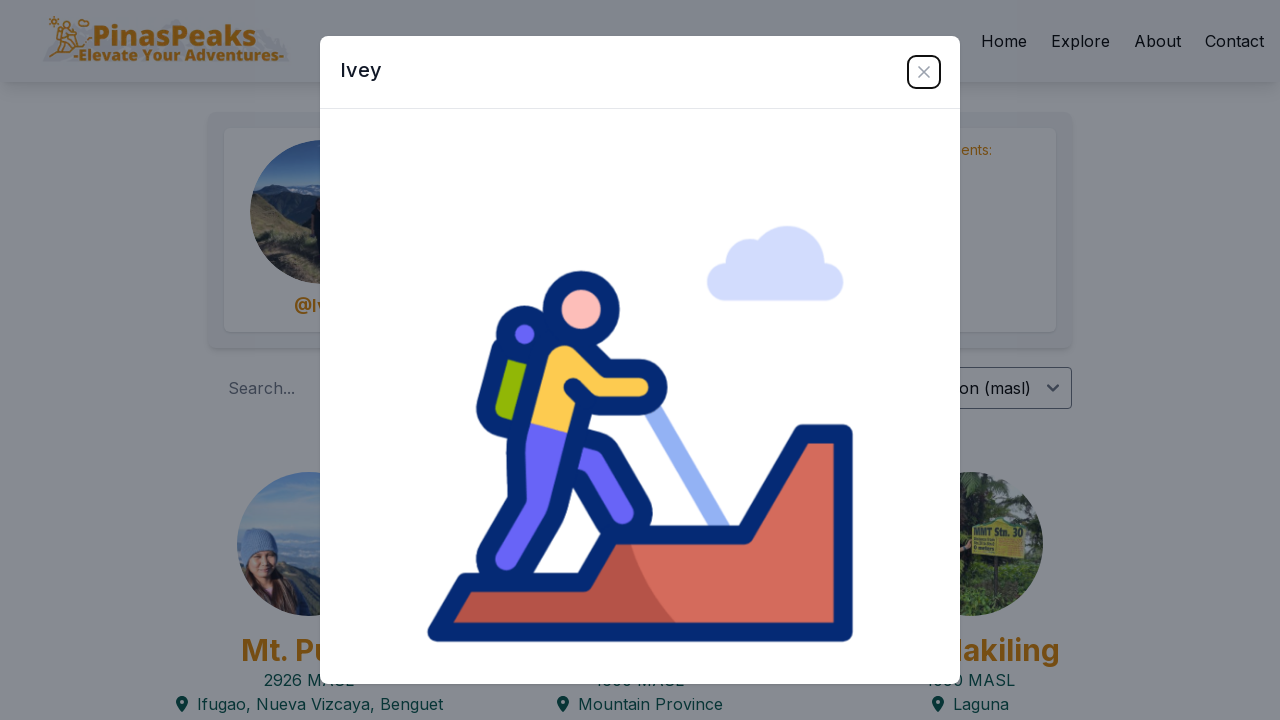

Clicked Close button to close modal at (924, 72) on internal:role=button[name="Close"i]
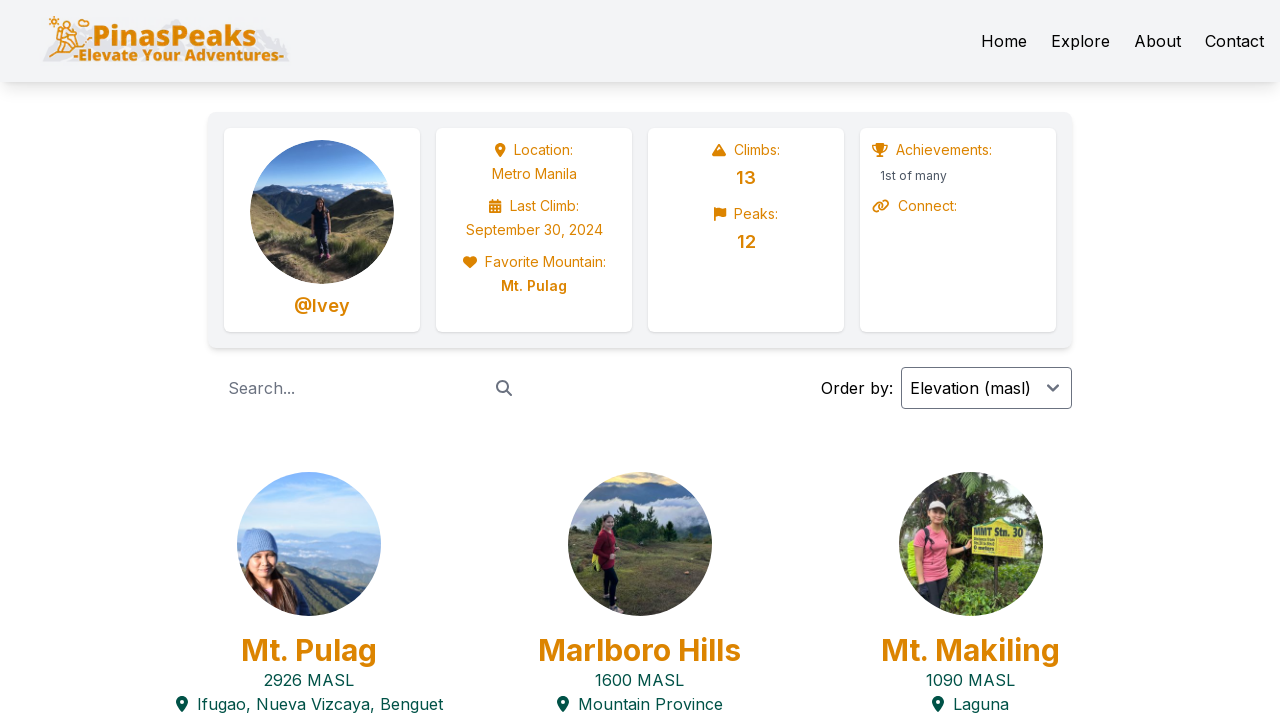

Username @Ivey is visible on the page
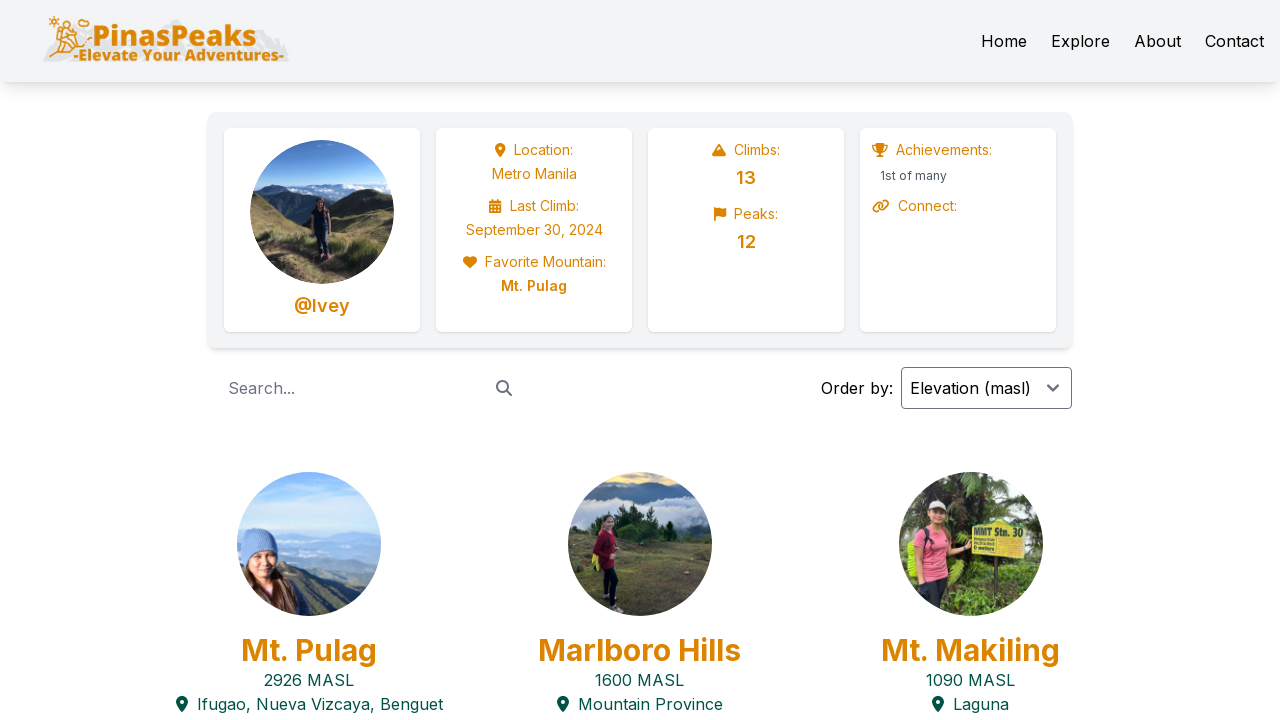

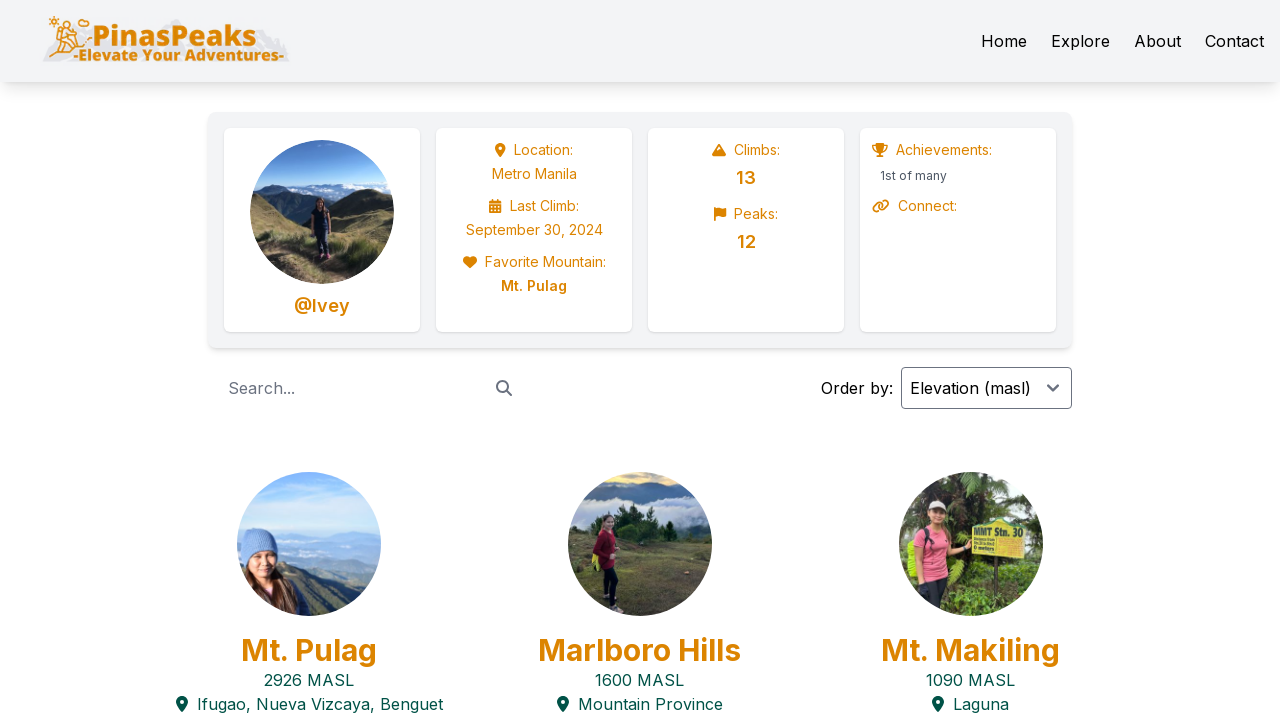